Tests JavaScript prompt alert functionality by clicking the run button for the prompt example, entering a value into the prompt dialog, and accepting it.

Starting URL: https://javascript.info/alert-prompt-confirm

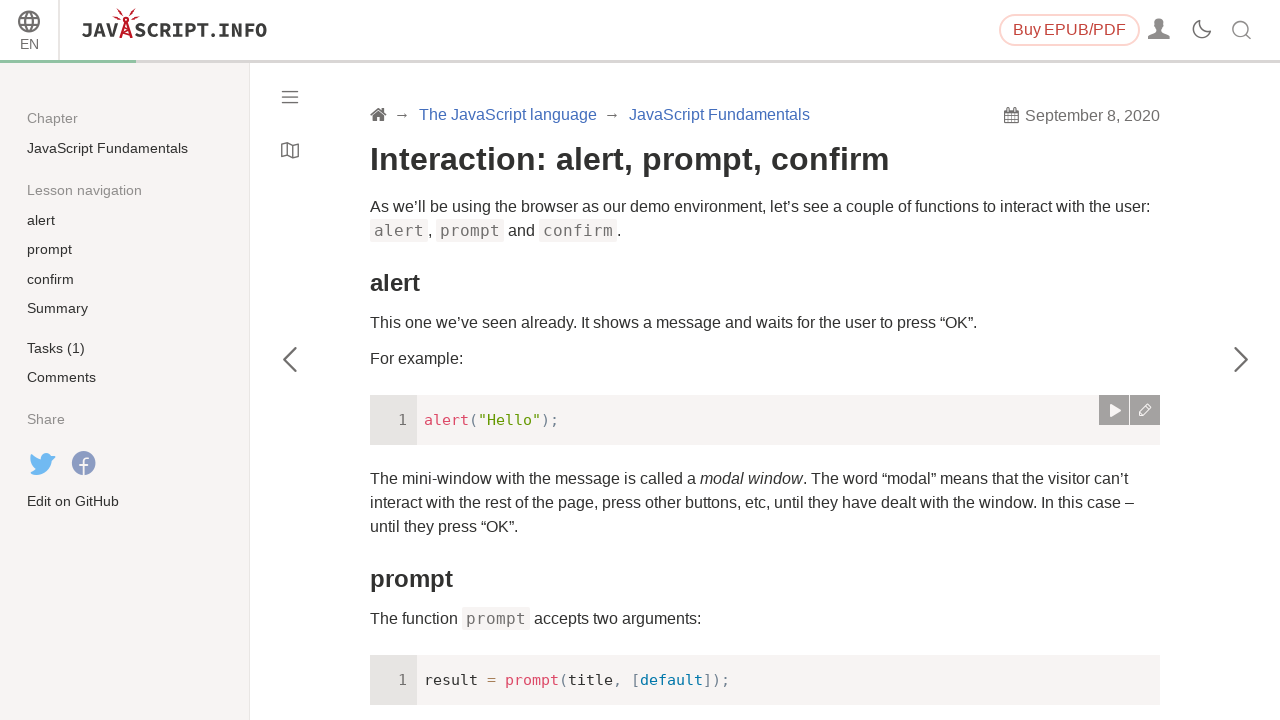

Clicked the second 'run' button to trigger the prompt alert at (1114, 360) on (//a[@title='run'])[2]
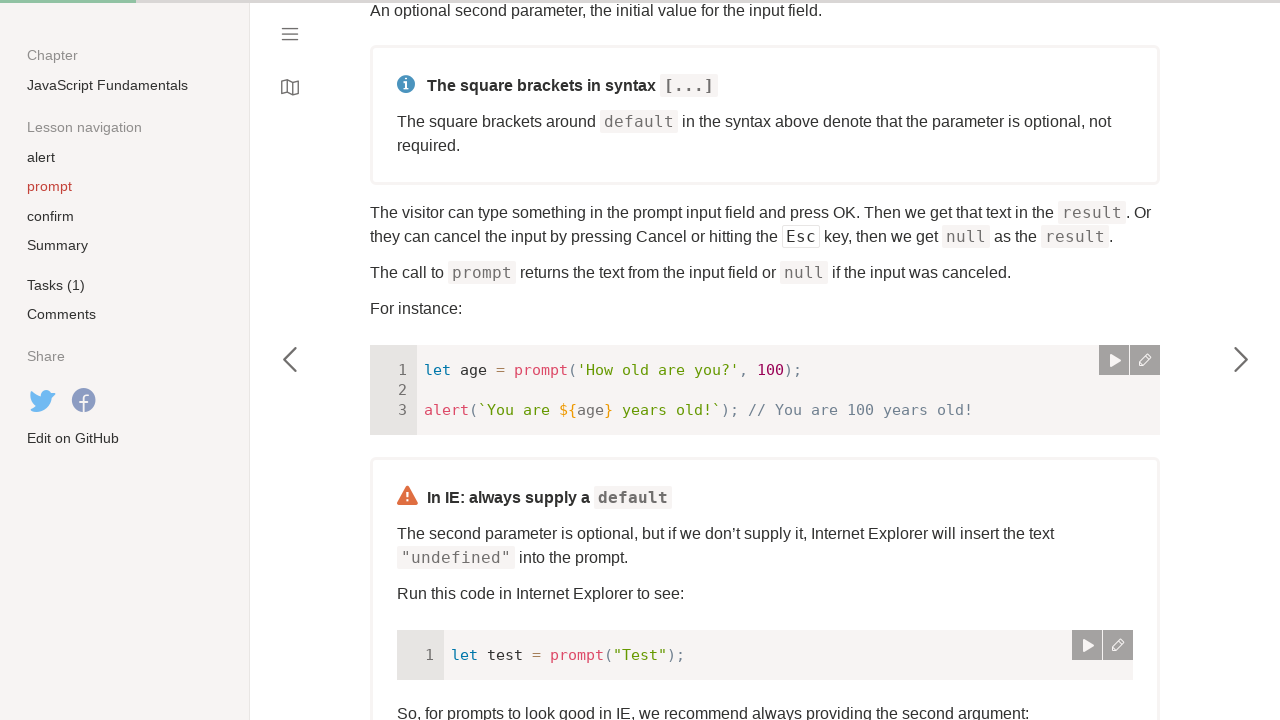

Set up dialog handler to accept prompt with value '26'
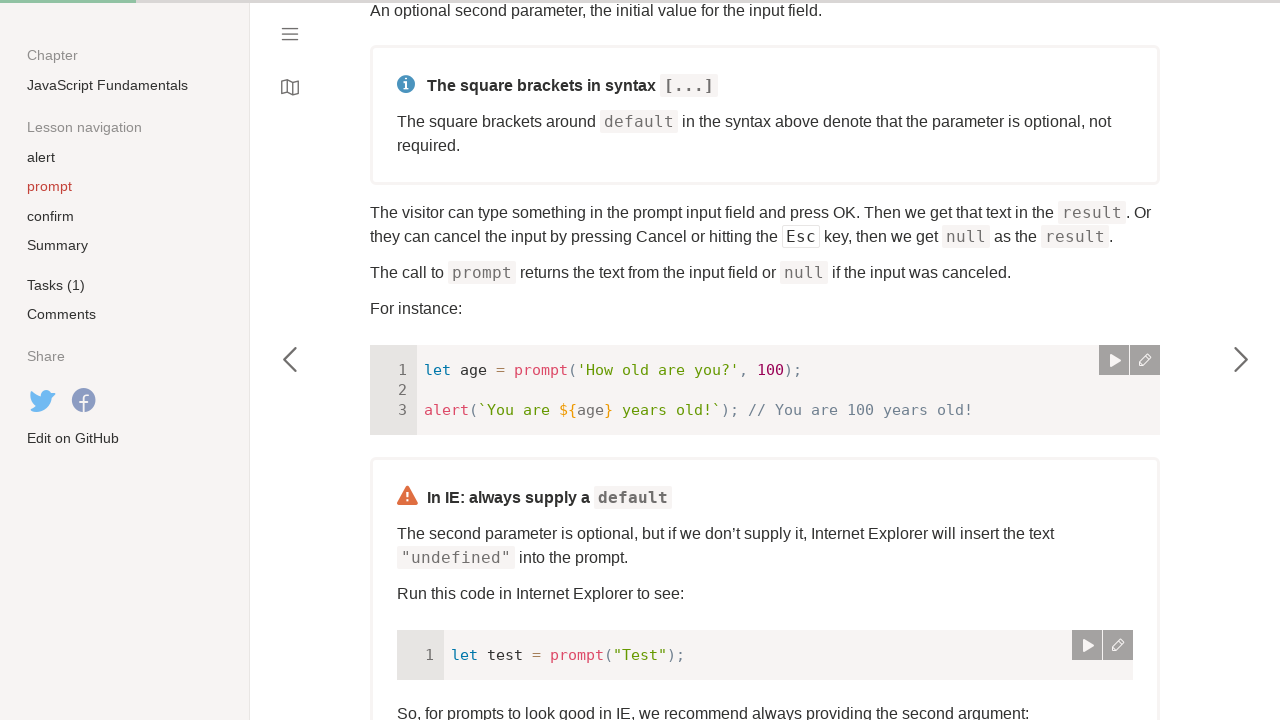

Clicked the second 'run' button again to trigger the prompt dialog at (1114, 360) on (//a[@title='run'])[2]
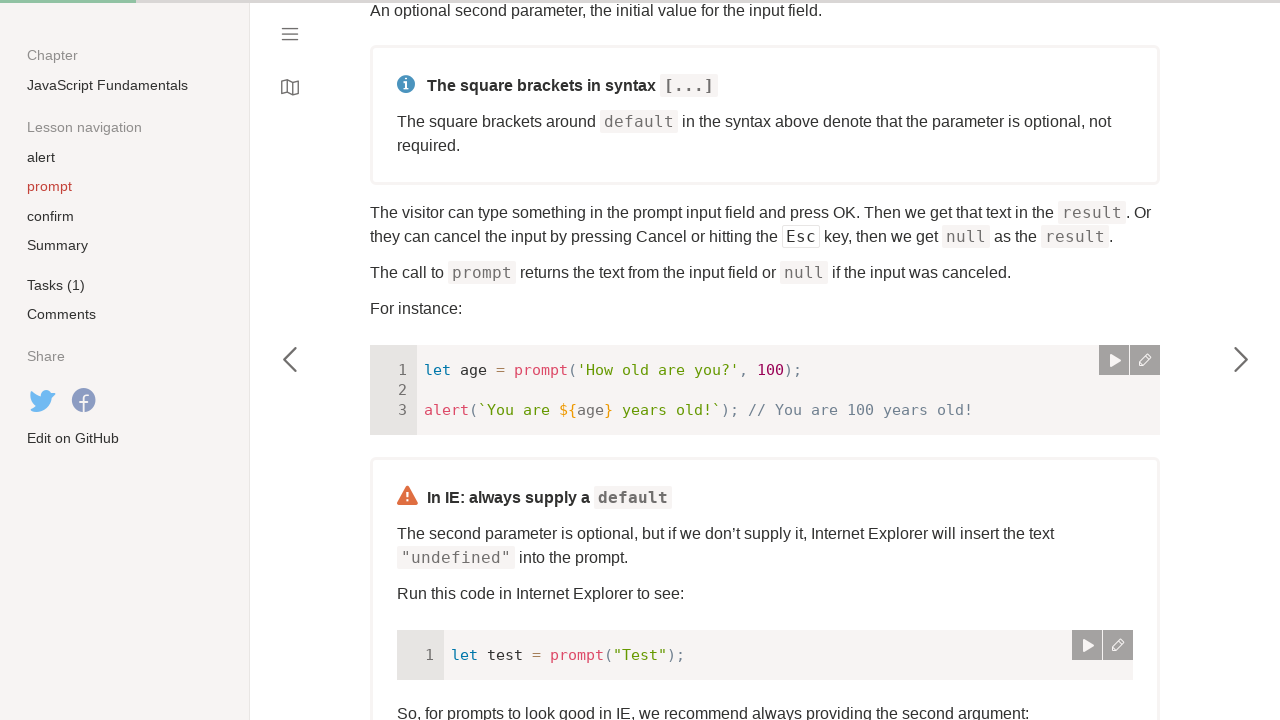

Waited for dialog to be processed
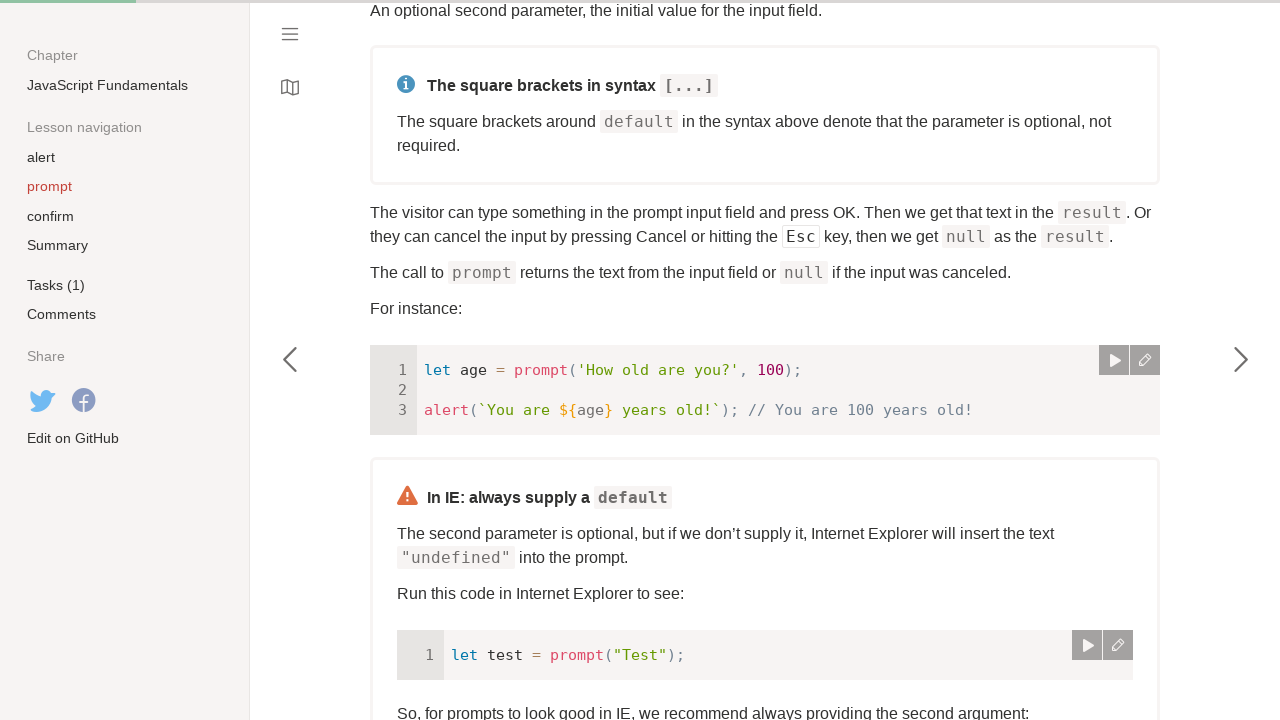

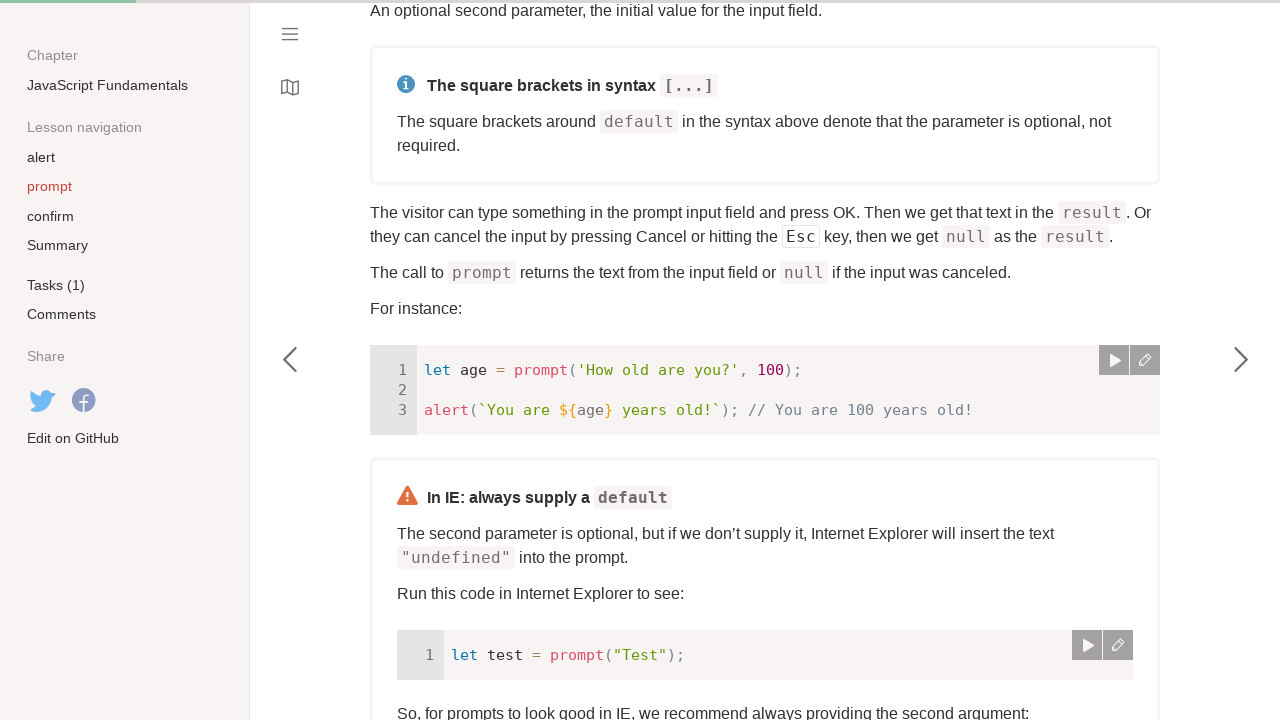